Tests un-marking items as complete by unchecking their checkboxes

Starting URL: https://demo.playwright.dev/todomvc

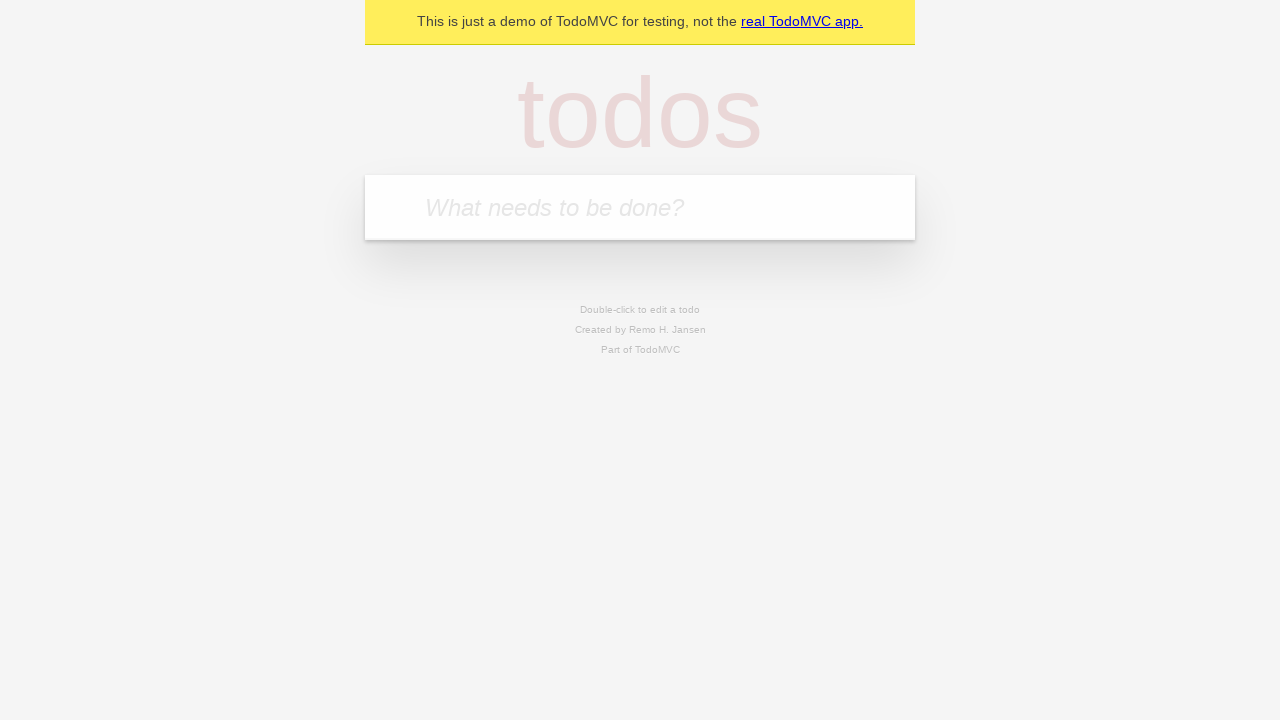

Filled todo input with 'buy some cheese' on internal:attr=[placeholder="What needs to be done?"i]
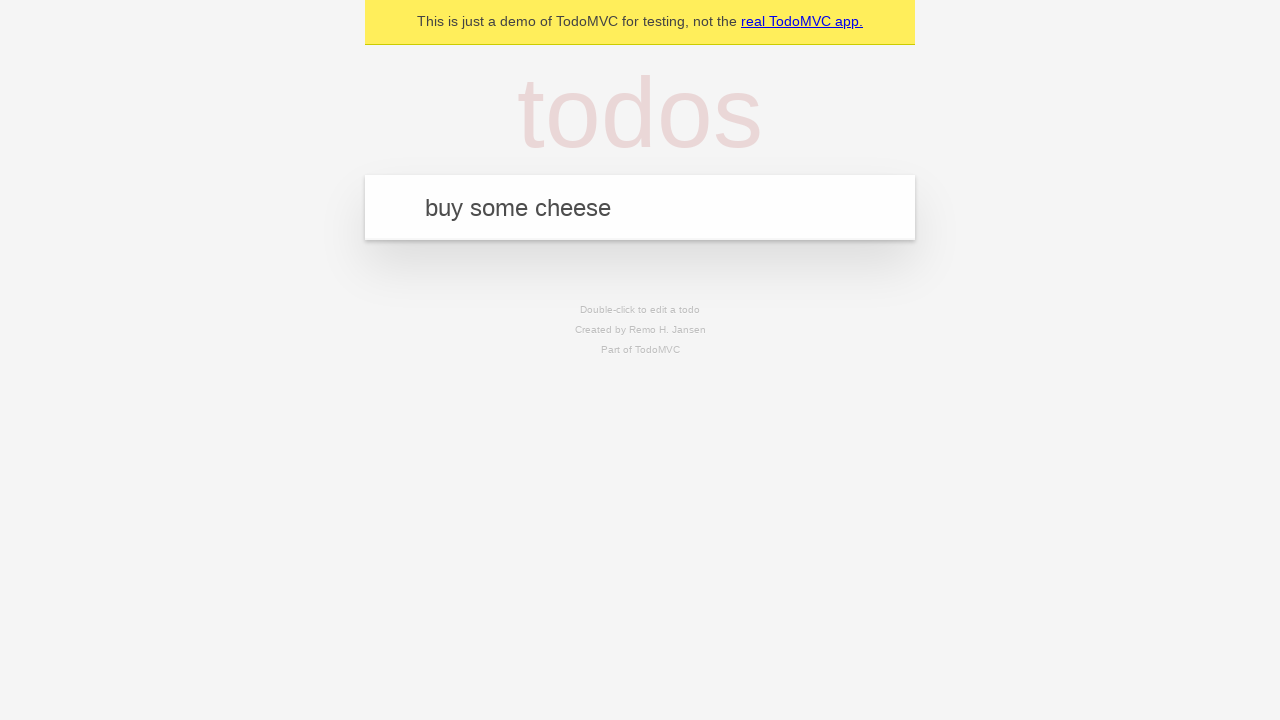

Pressed Enter to add first todo item on internal:attr=[placeholder="What needs to be done?"i]
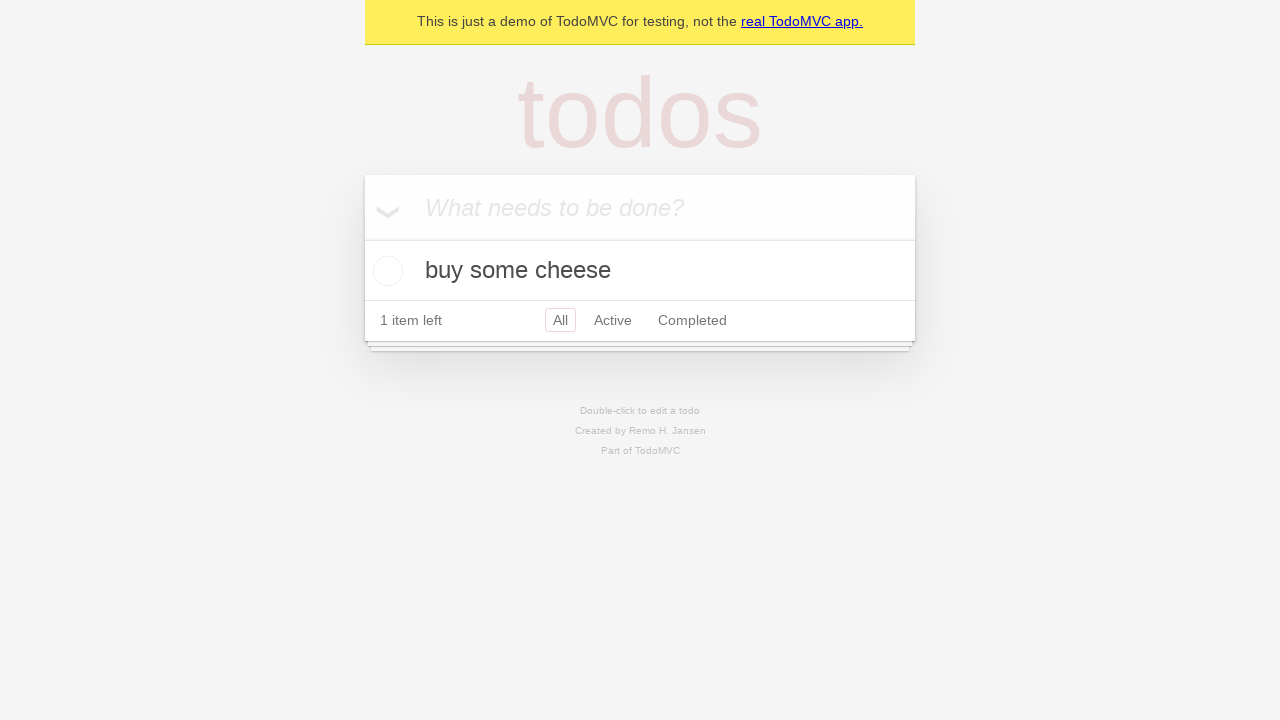

Filled todo input with 'feed the cat' on internal:attr=[placeholder="What needs to be done?"i]
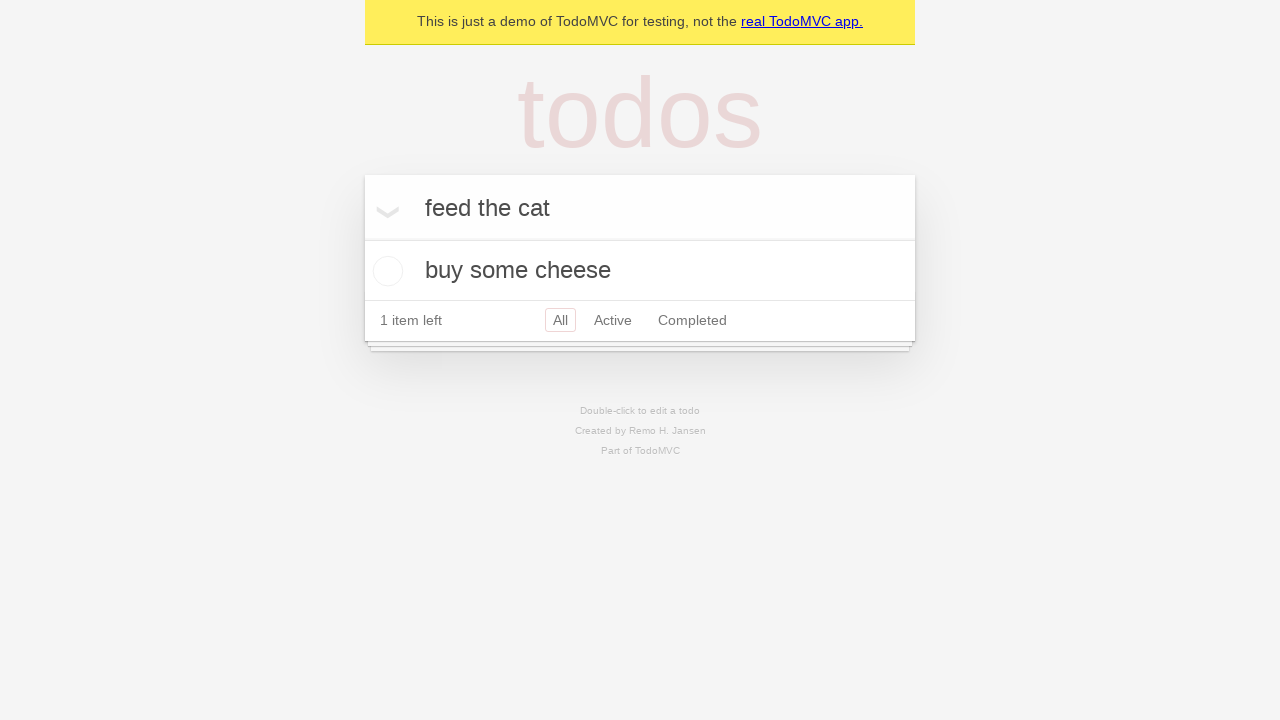

Pressed Enter to add second todo item on internal:attr=[placeholder="What needs to be done?"i]
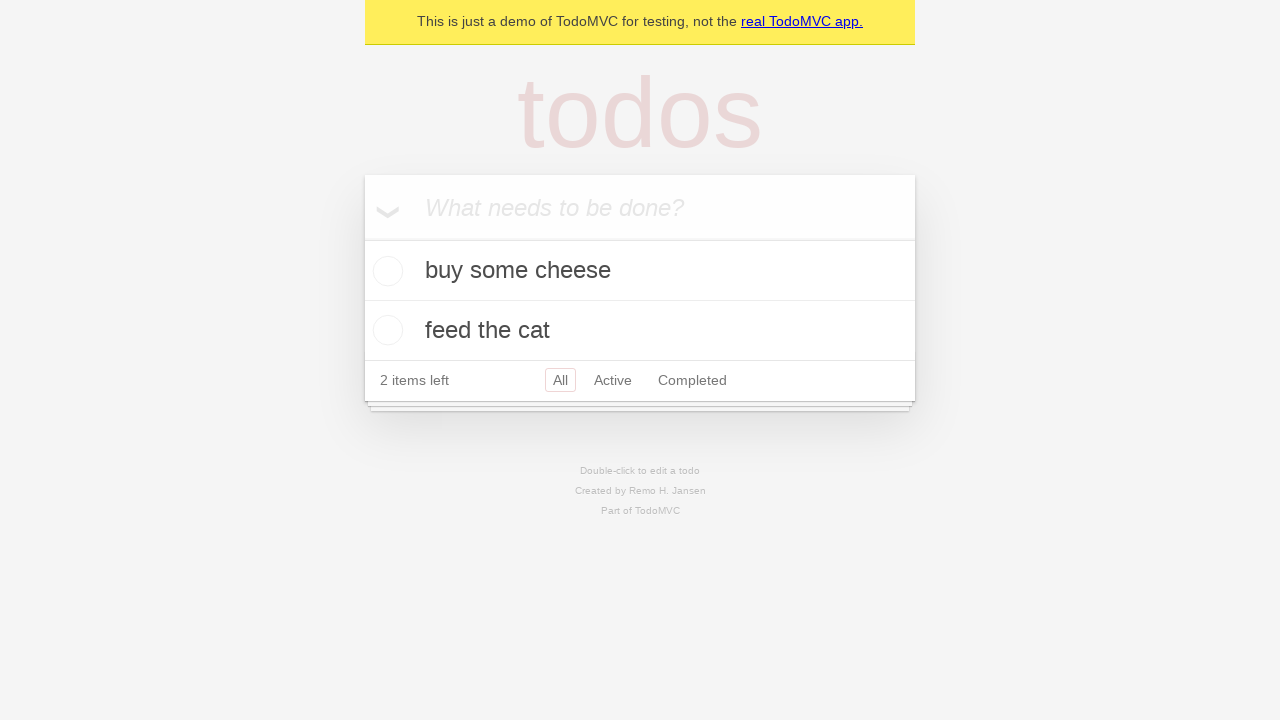

Waited for both todo items to be added
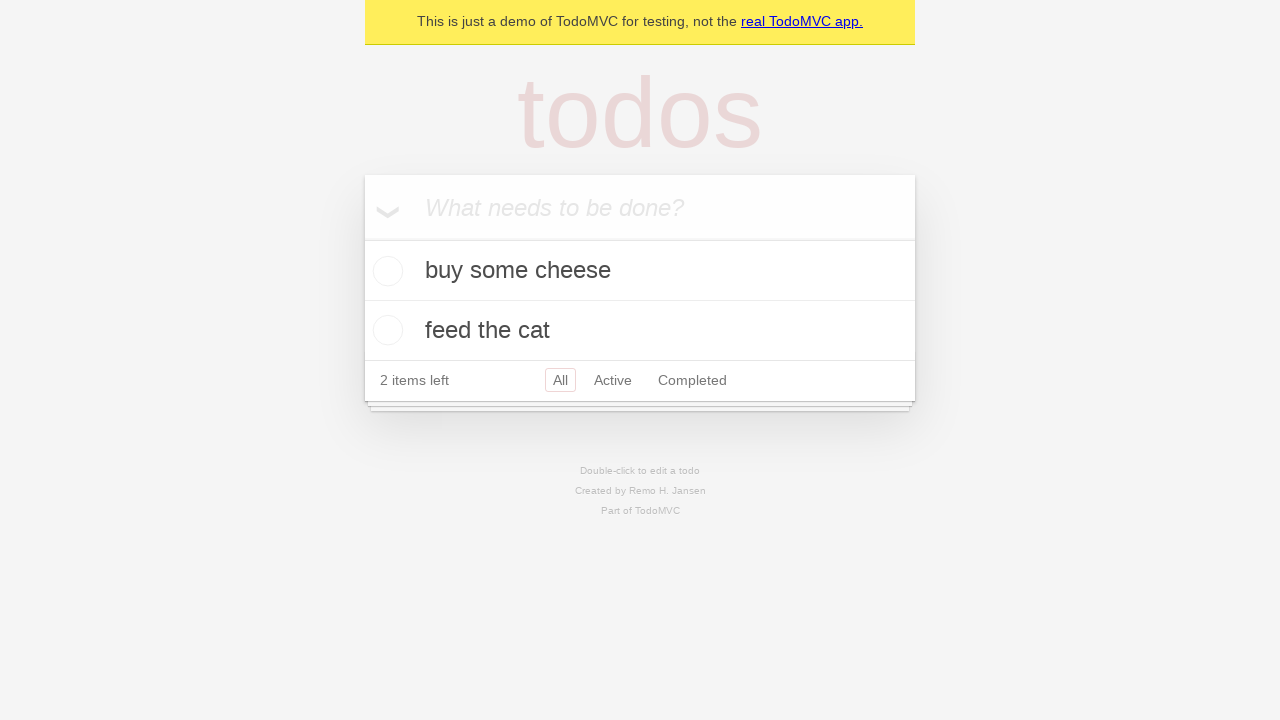

Checked the first todo item checkbox at (385, 271) on internal:testid=[data-testid="todo-item"s] >> nth=0 >> internal:role=checkbox
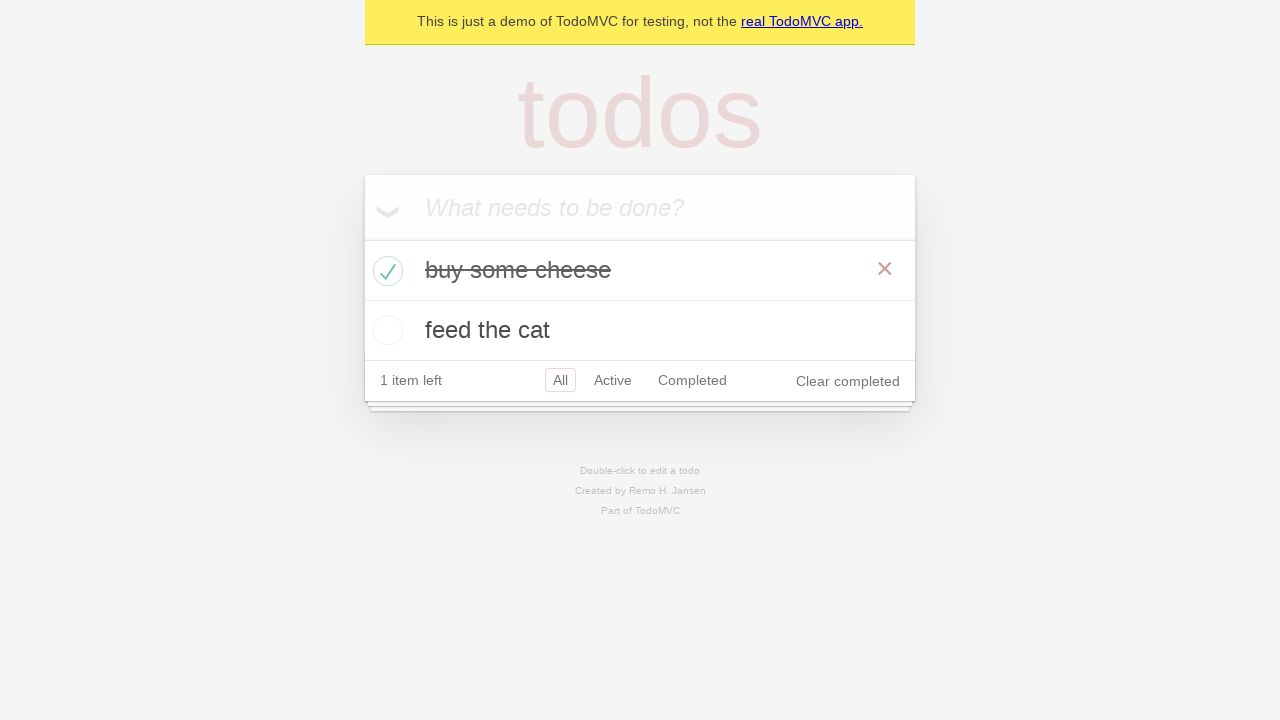

Unchecked the first todo item checkbox to un-mark as complete at (385, 271) on internal:testid=[data-testid="todo-item"s] >> nth=0 >> internal:role=checkbox
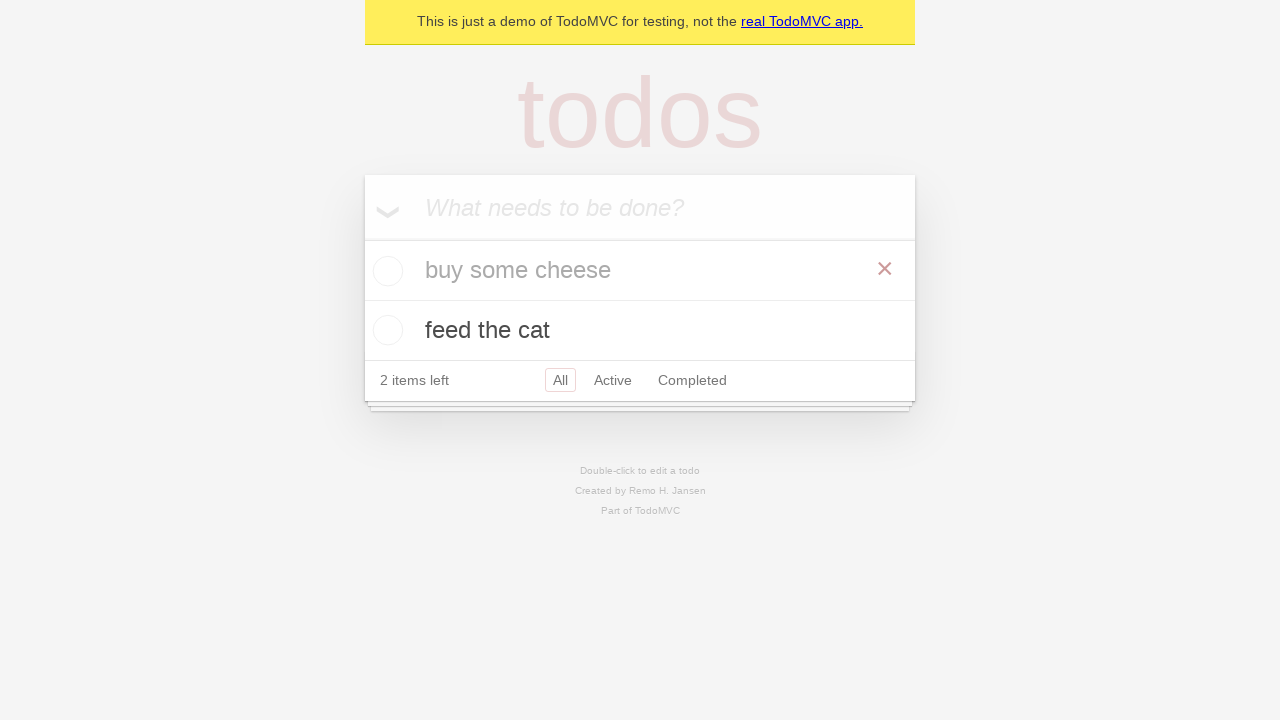

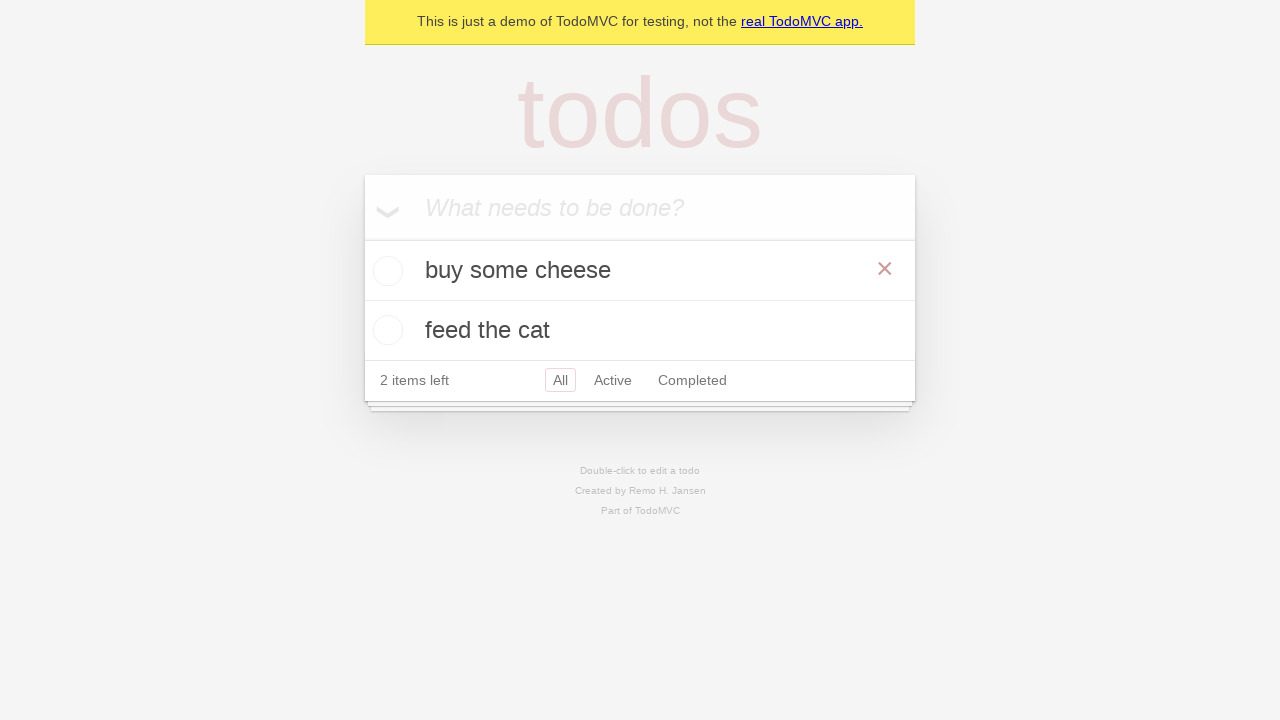